Tests the Radio Button functionality on DemoQA by clicking on the Radio Button menu item and selecting the "Yes" and "Impressive" radio button options.

Starting URL: https://demoqa.com/elements

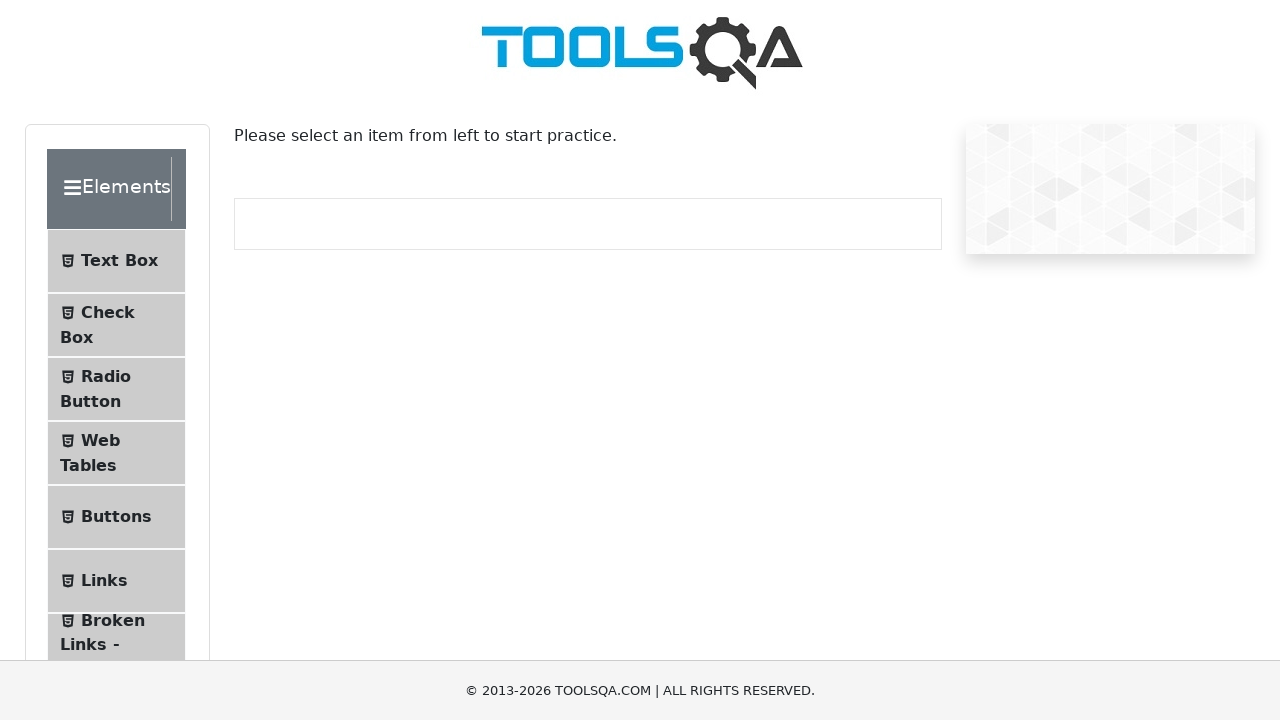

Set viewport size to 1920x1080
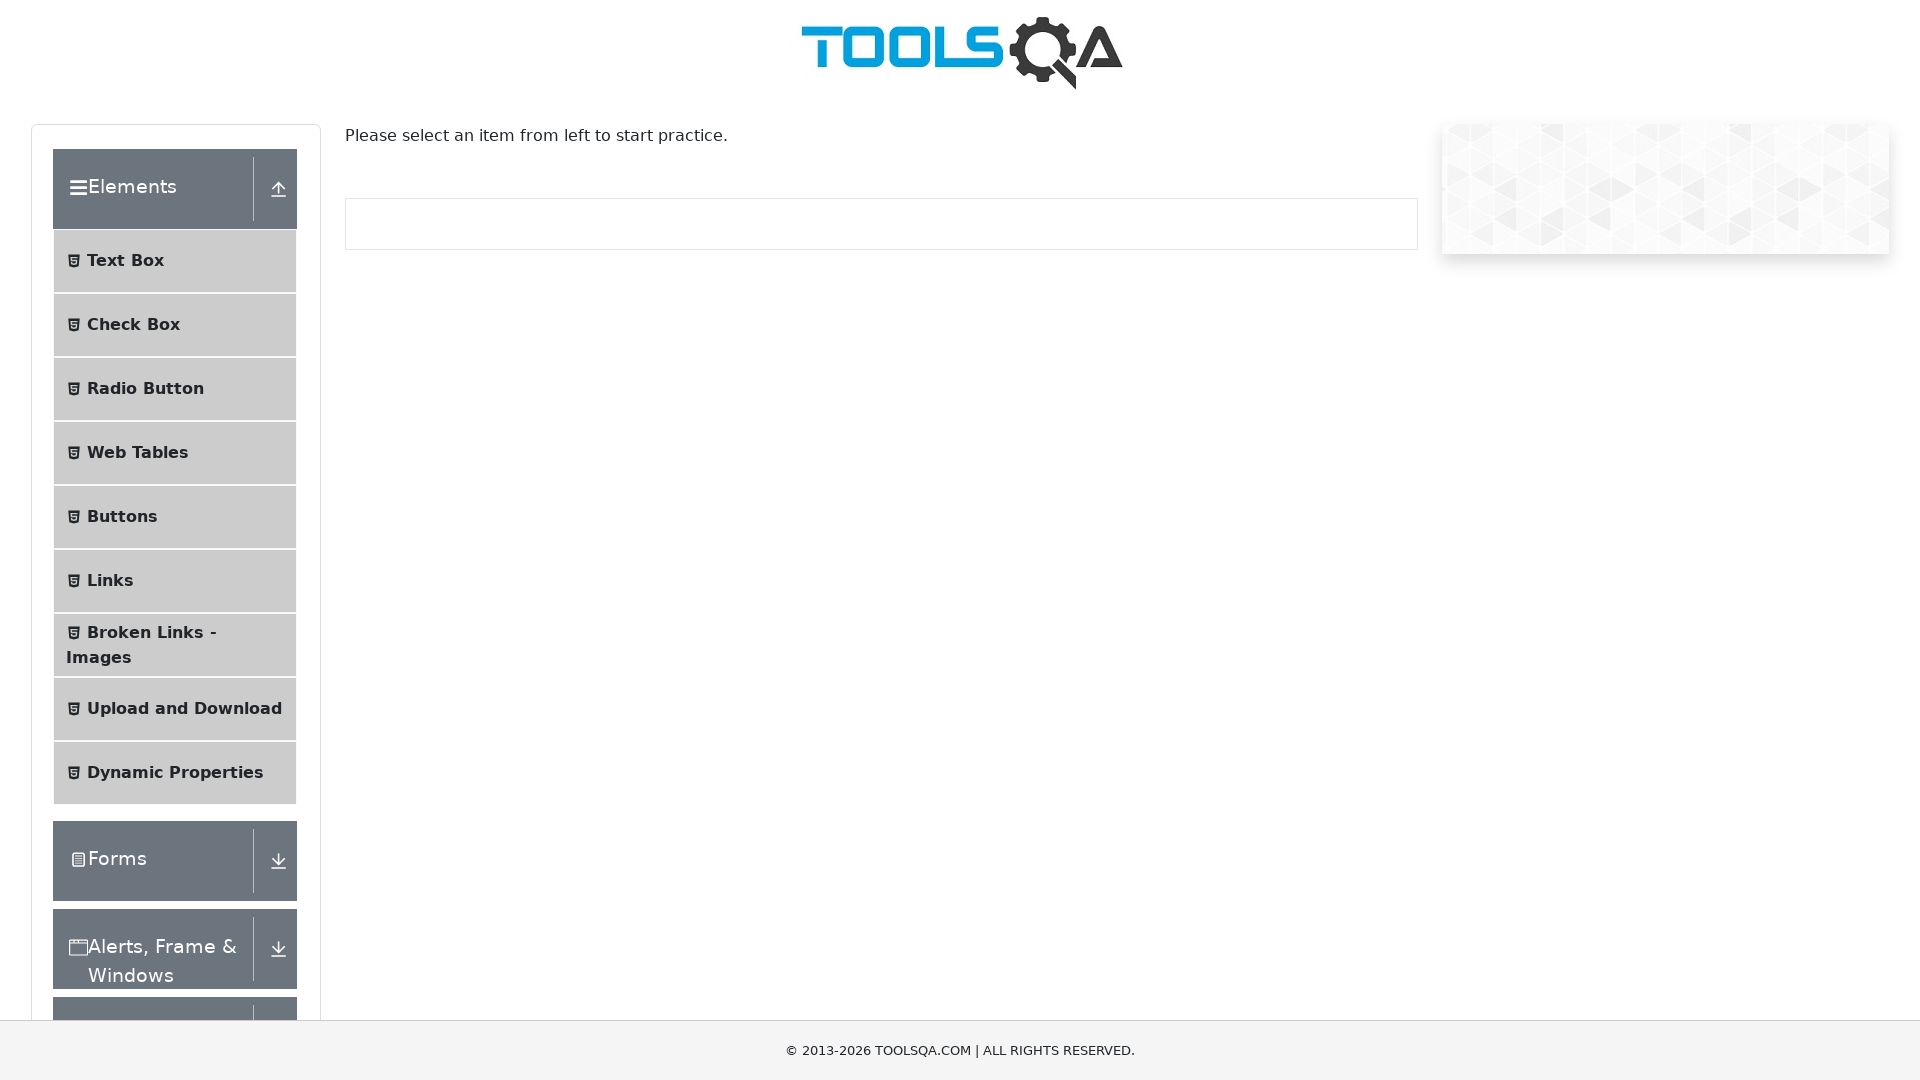

Clicked on Radio Button menu item at (175, 389) on li#item-2
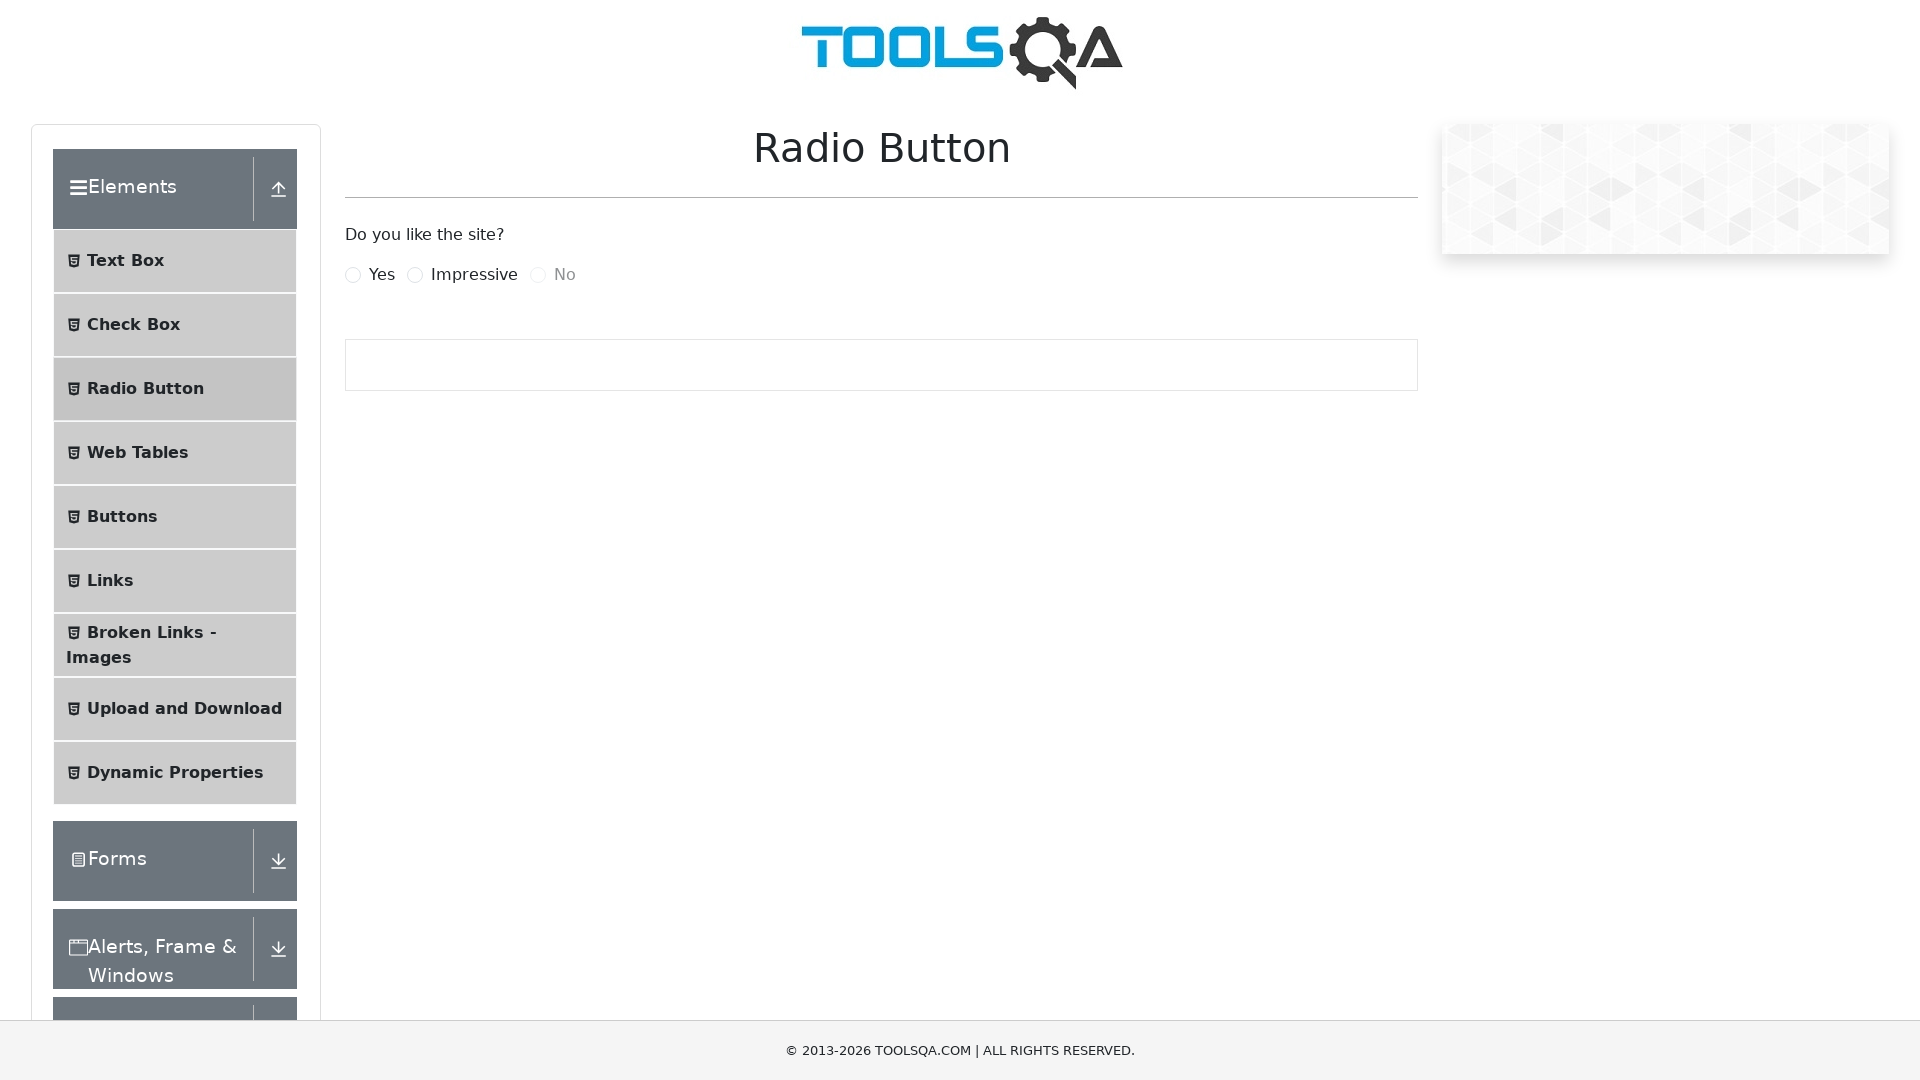

Clicked on 'Yes' radio button at (382, 275) on label[for="yesRadio"]
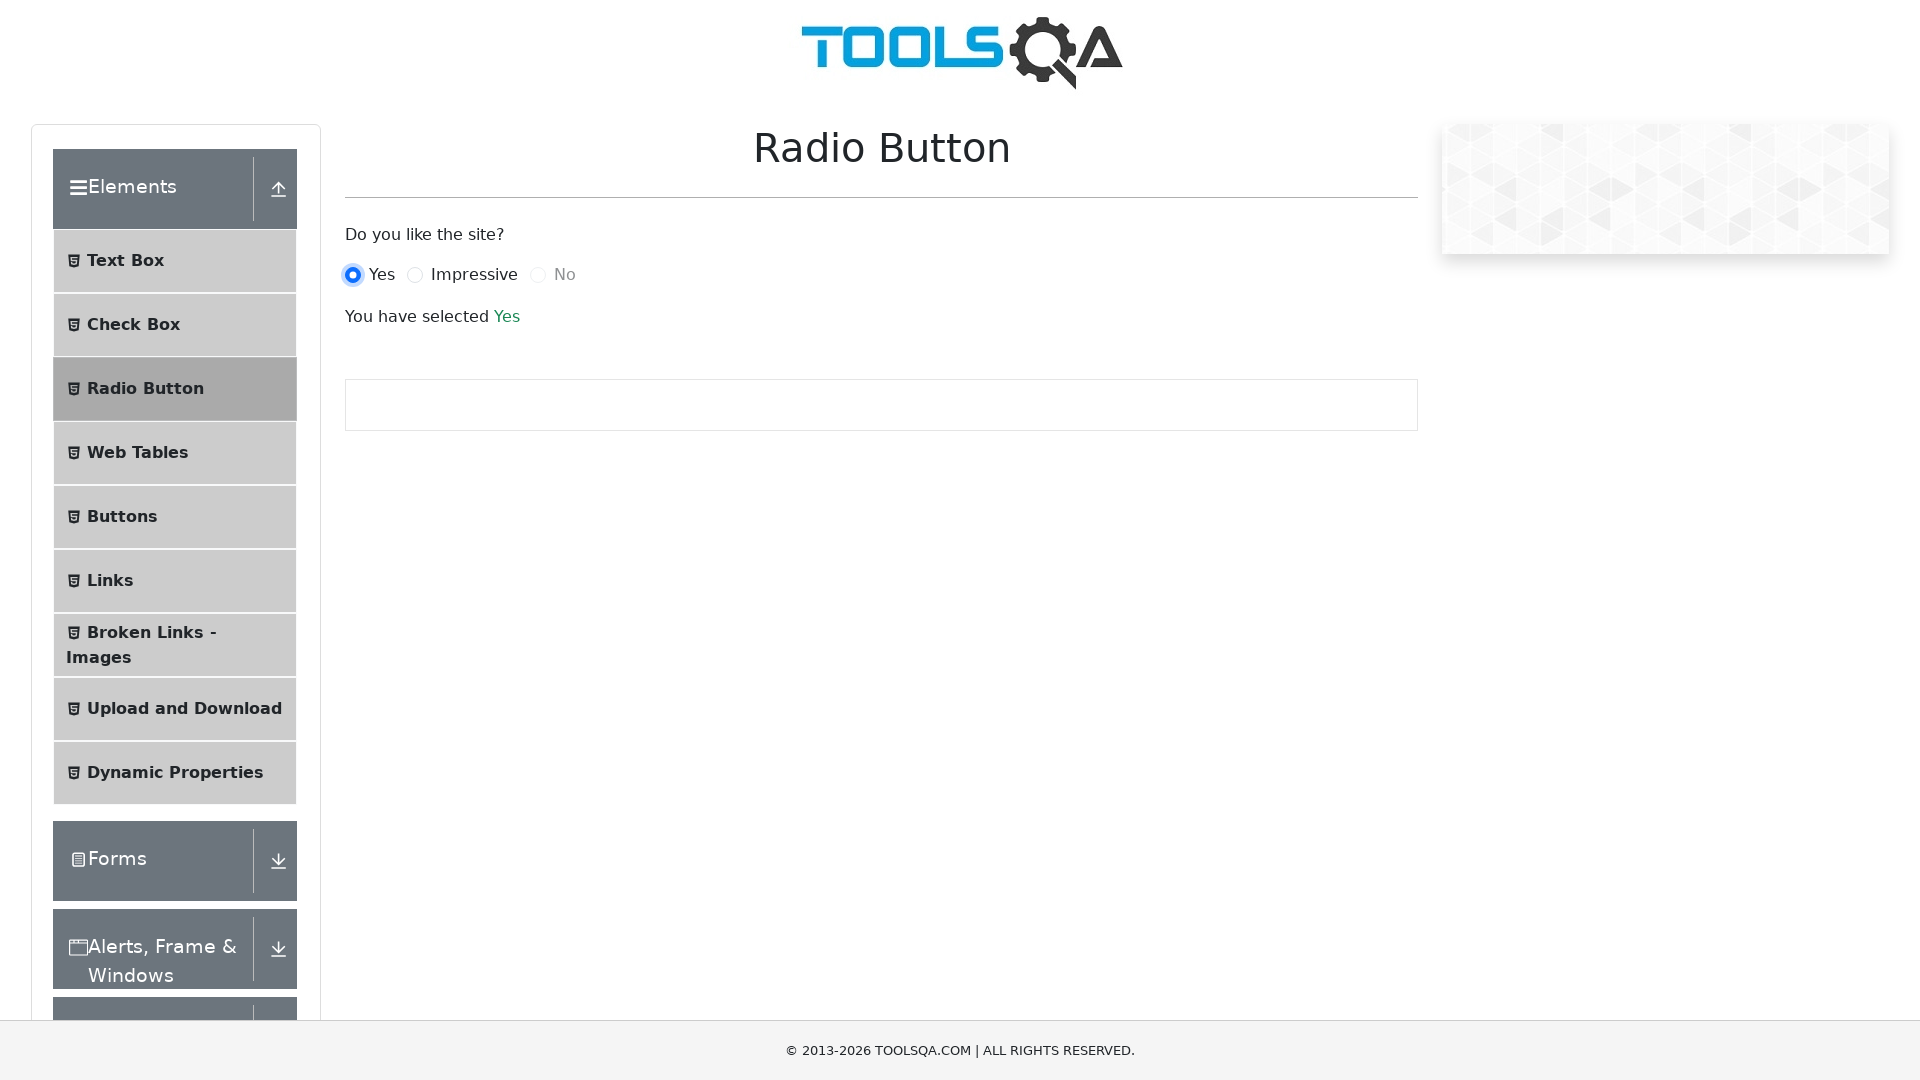

Clicked on 'Impressive' radio button at (474, 275) on label[for="impressiveRadio"]
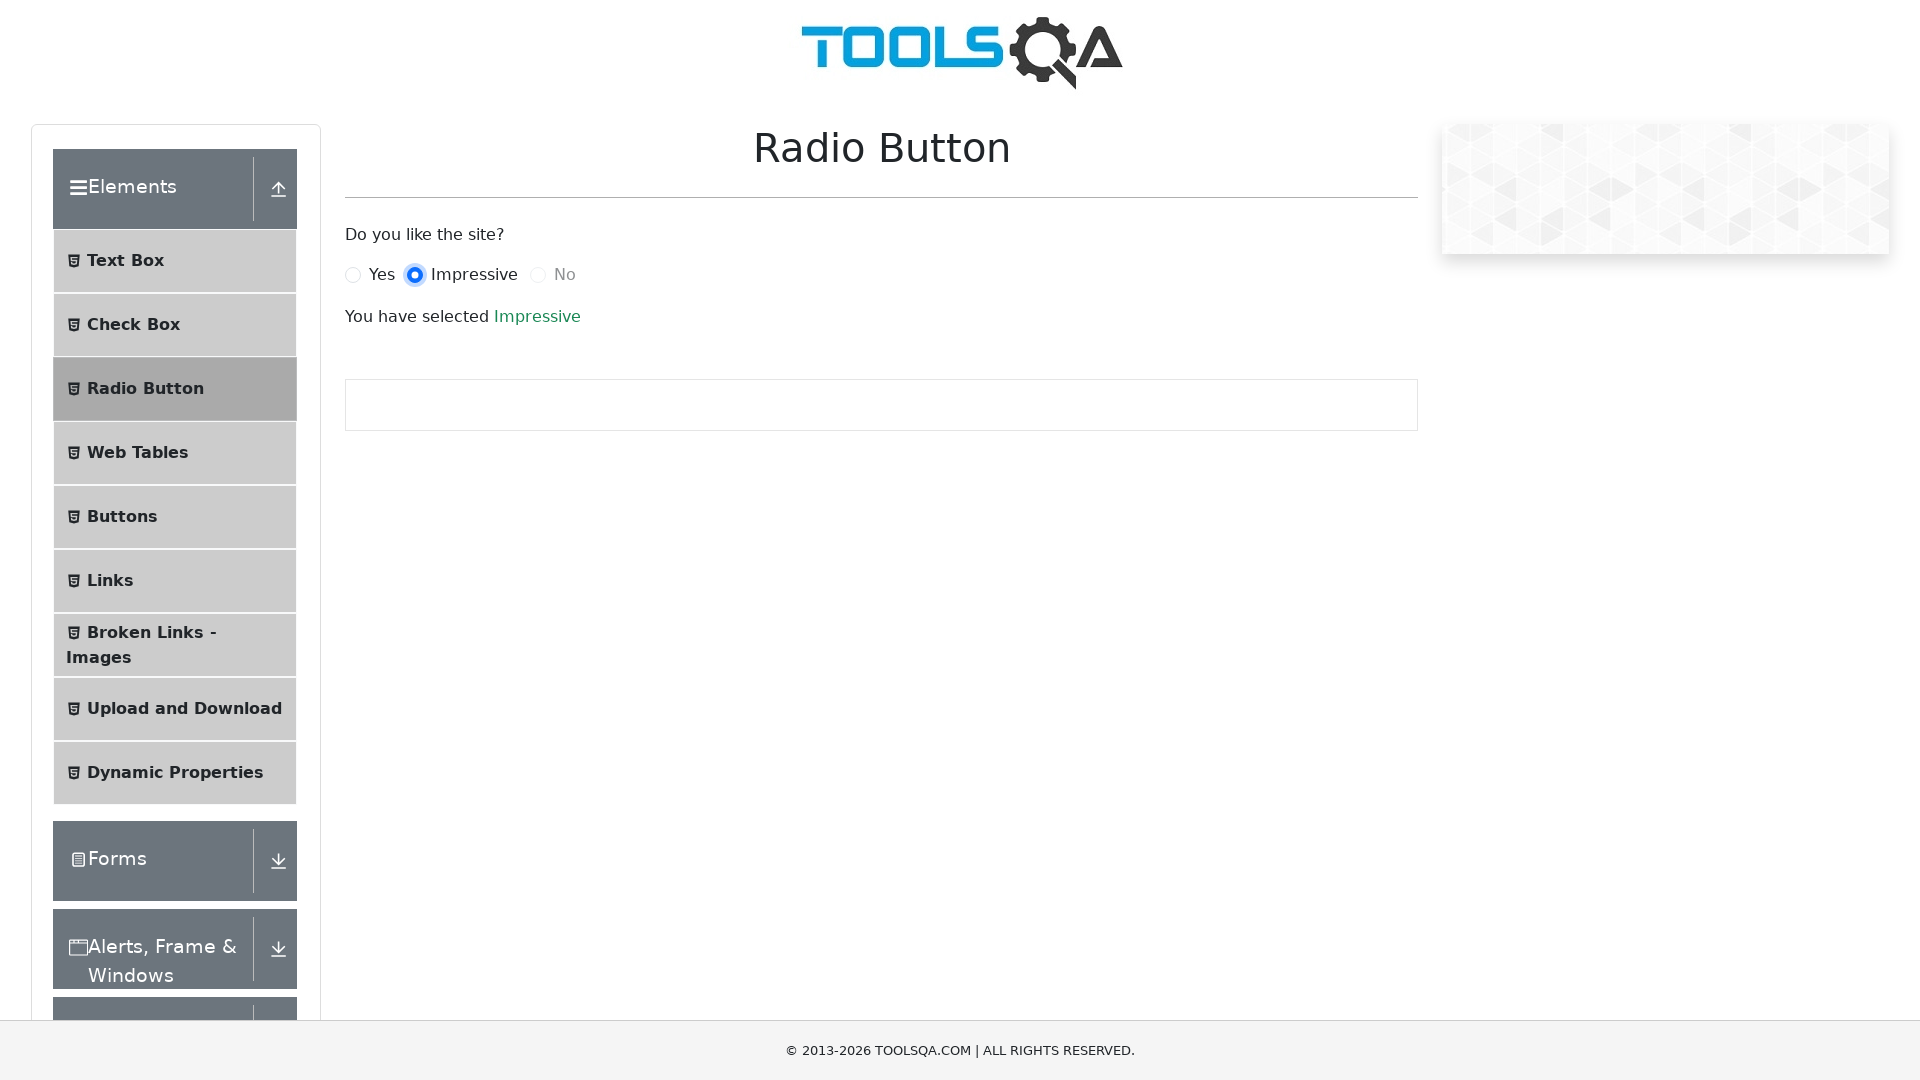

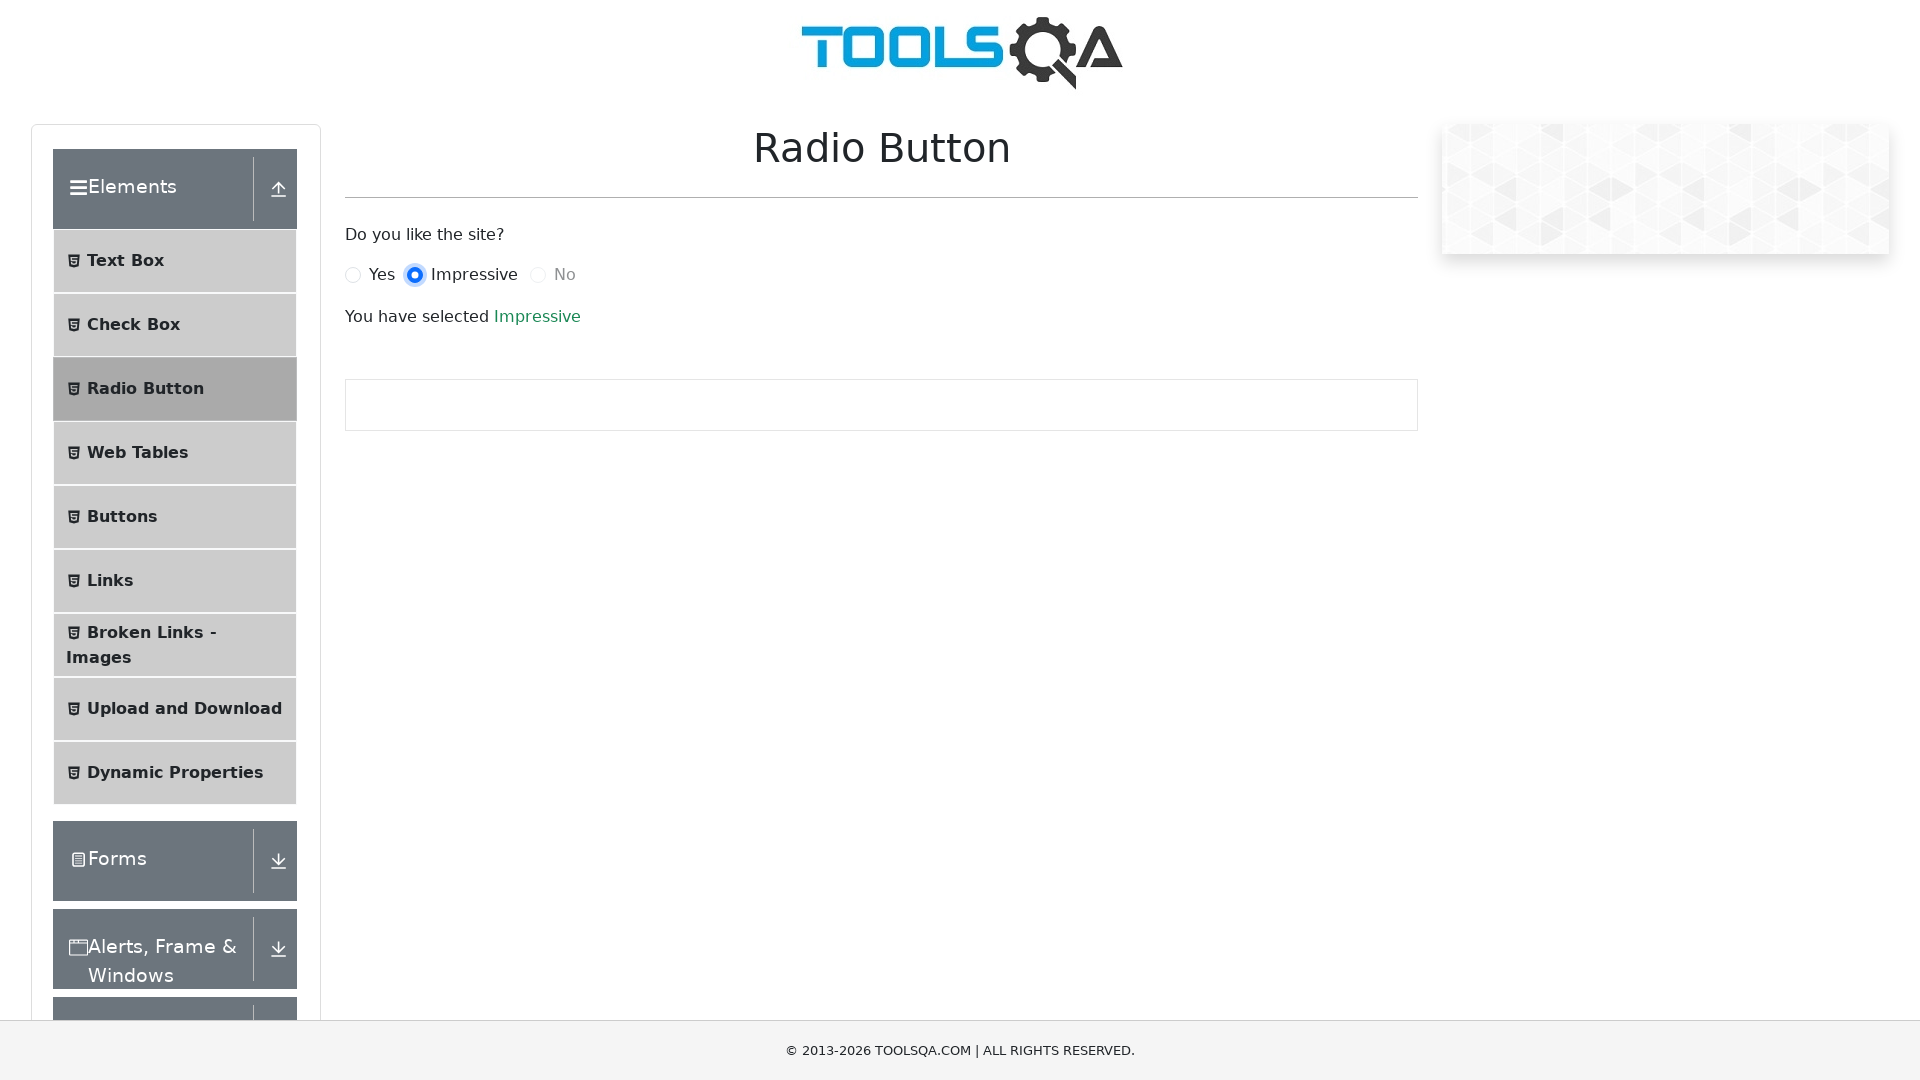